Searches for a song on YouTube Music by navigating to a search URL, clicking on the first song result from the search results, and interacts with the music player.

Starting URL: https://music.youtube.com/search?q=Thinking+Out+Loud+Ed+Sheeran

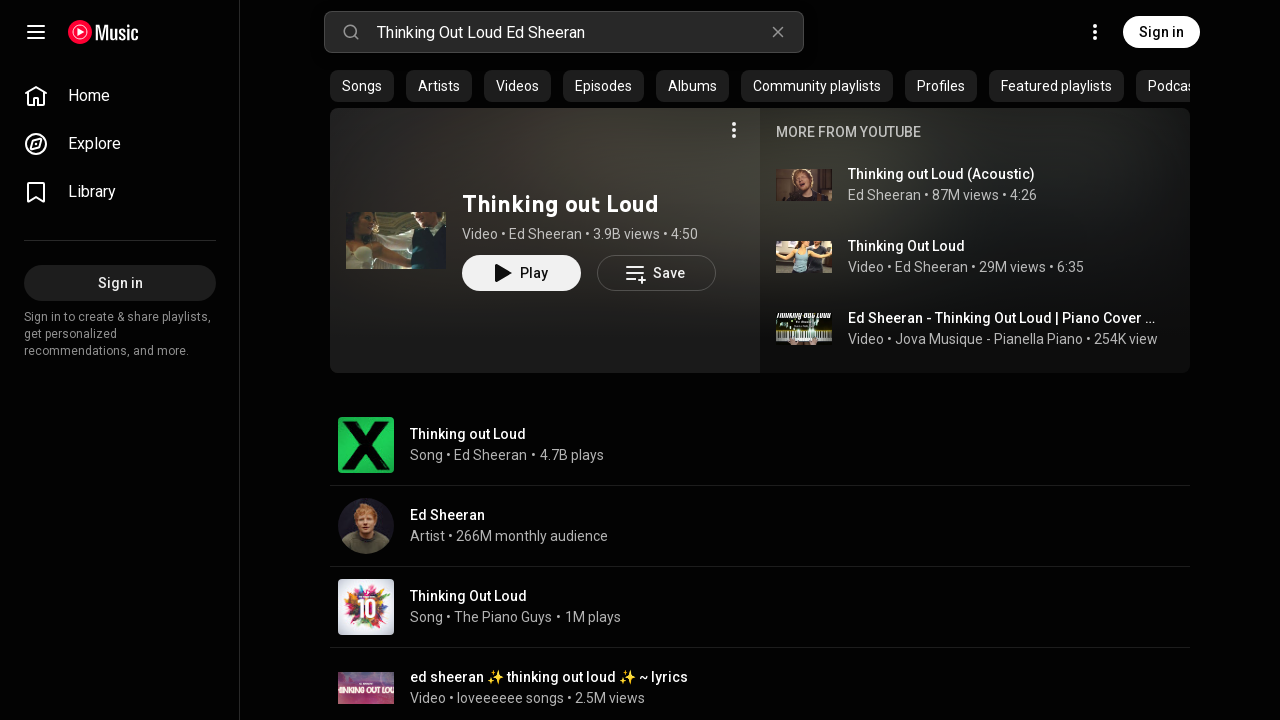

Waited for Songs filter chip to load
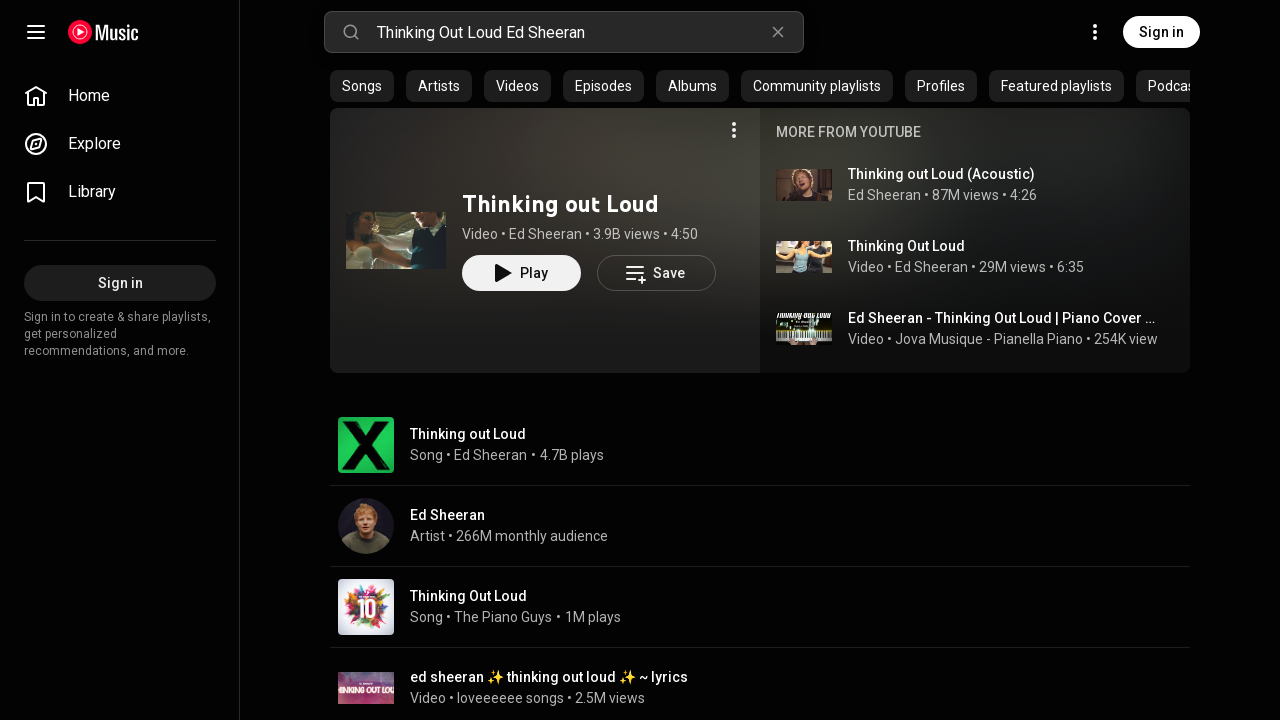

Clicked on Songs filter chip at (362, 86) on #chips ytmusic-chip-cloud-chip-renderer:first-child a
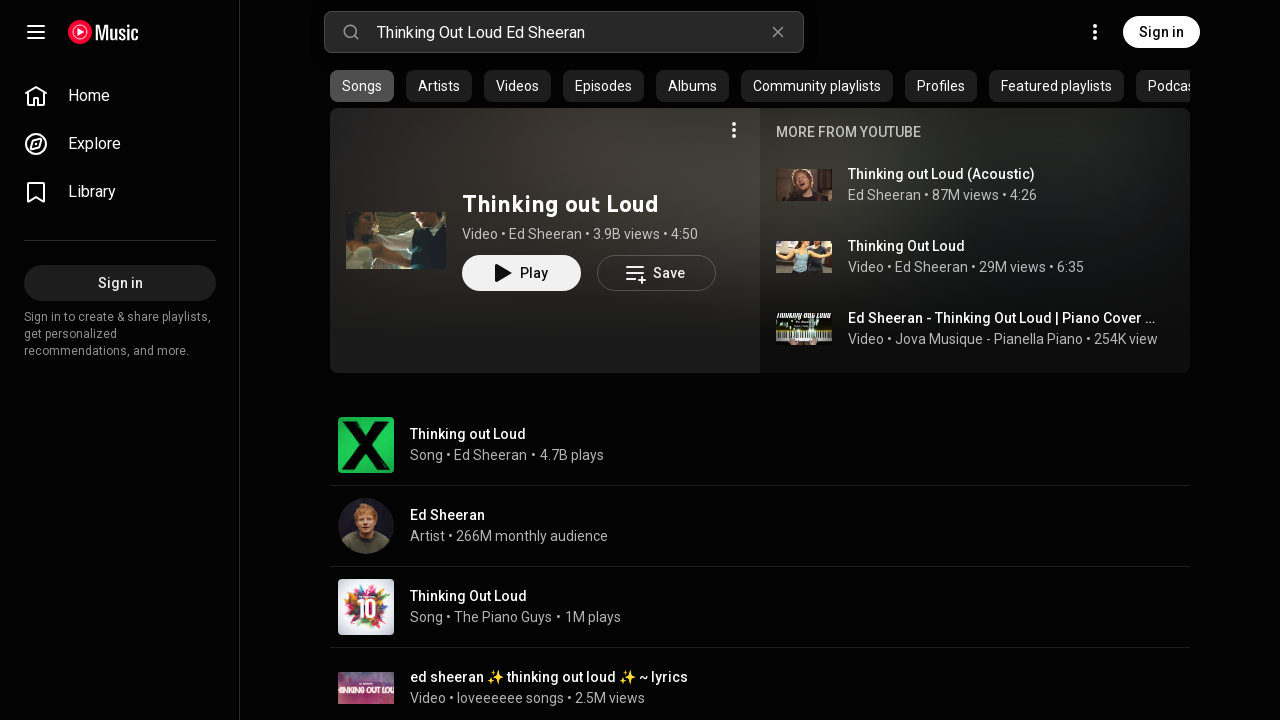

Waited for first song result to load in search results
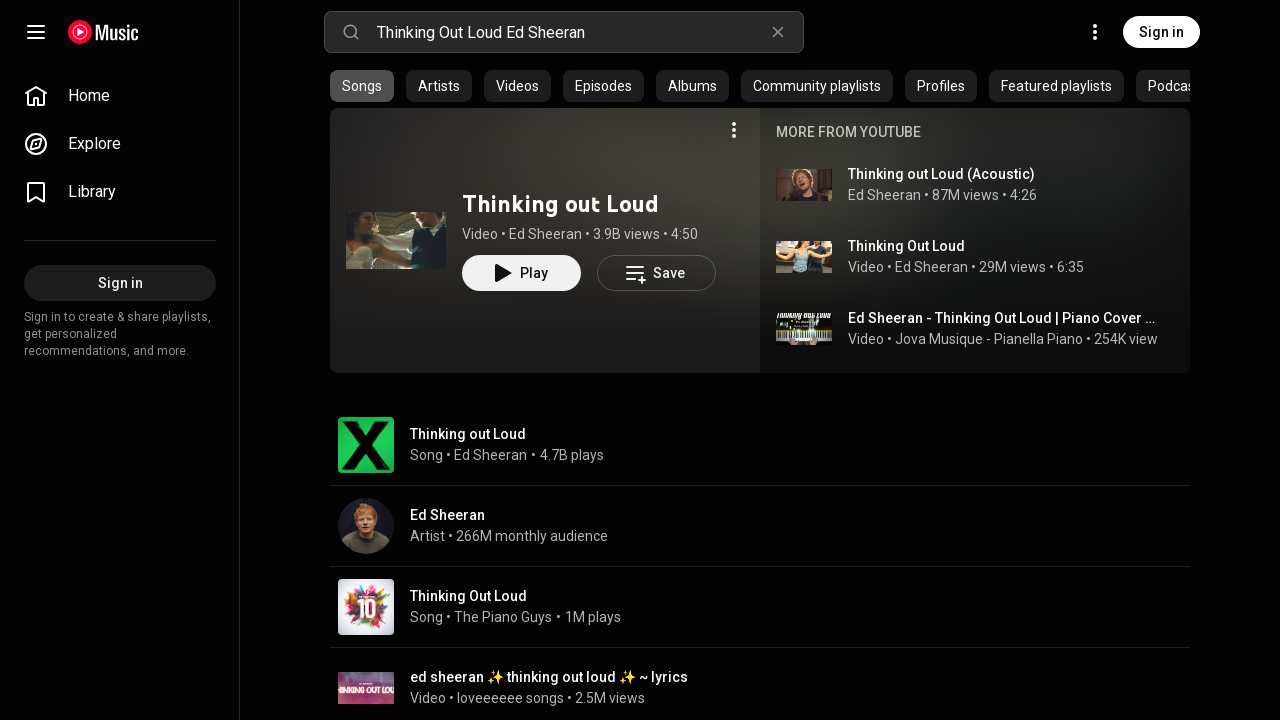

Clicked on first song result 'Thinking Out Loud by Ed Sheeran' at (468, 434) on #contents ytmusic-responsive-list-item-renderer:first-child yt-formatted-string
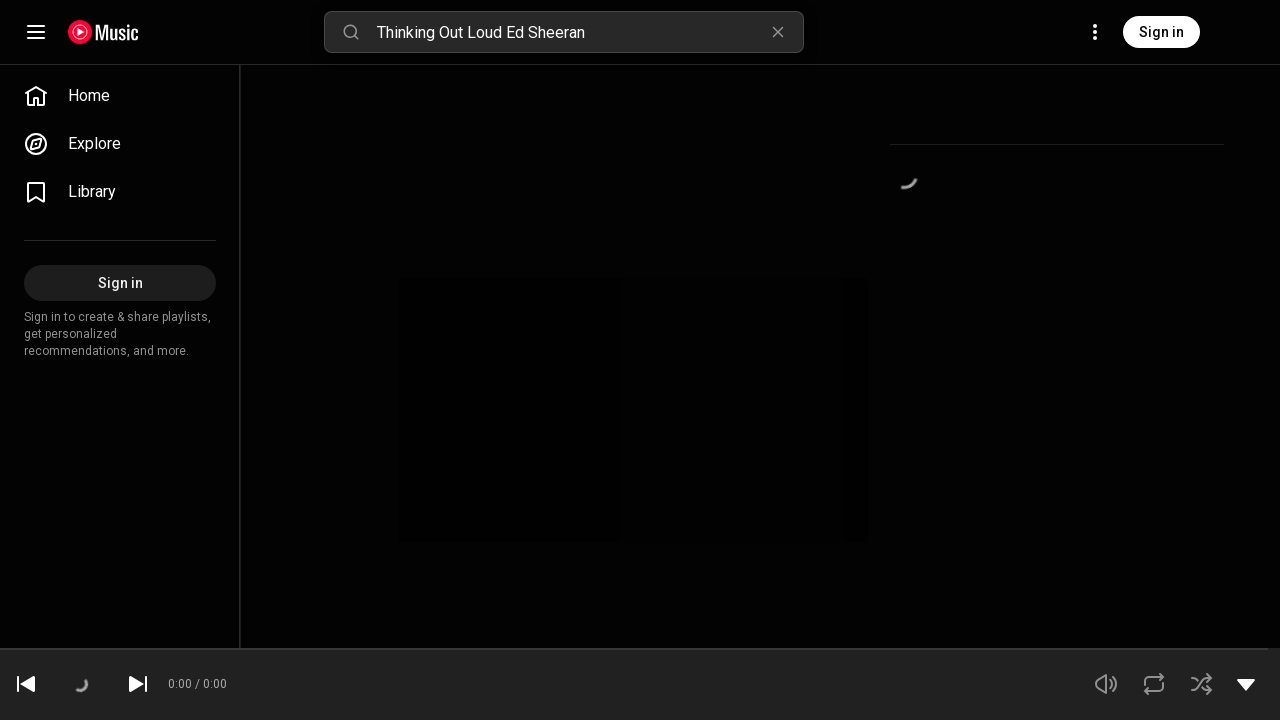

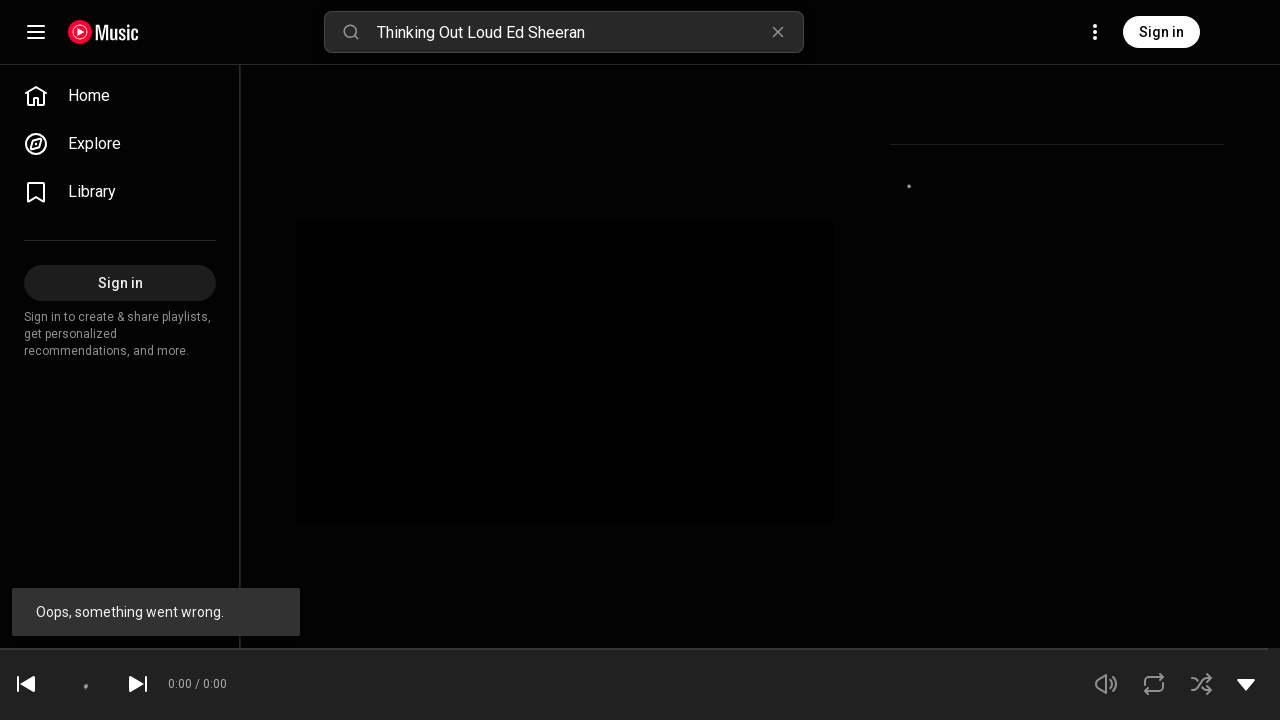